Navigates to team page and verifies the three author names are Oliver Schade, Gregor Scheithauer, and Stefan Scheler

Starting URL: http://www.99-bottles-of-beer.net/

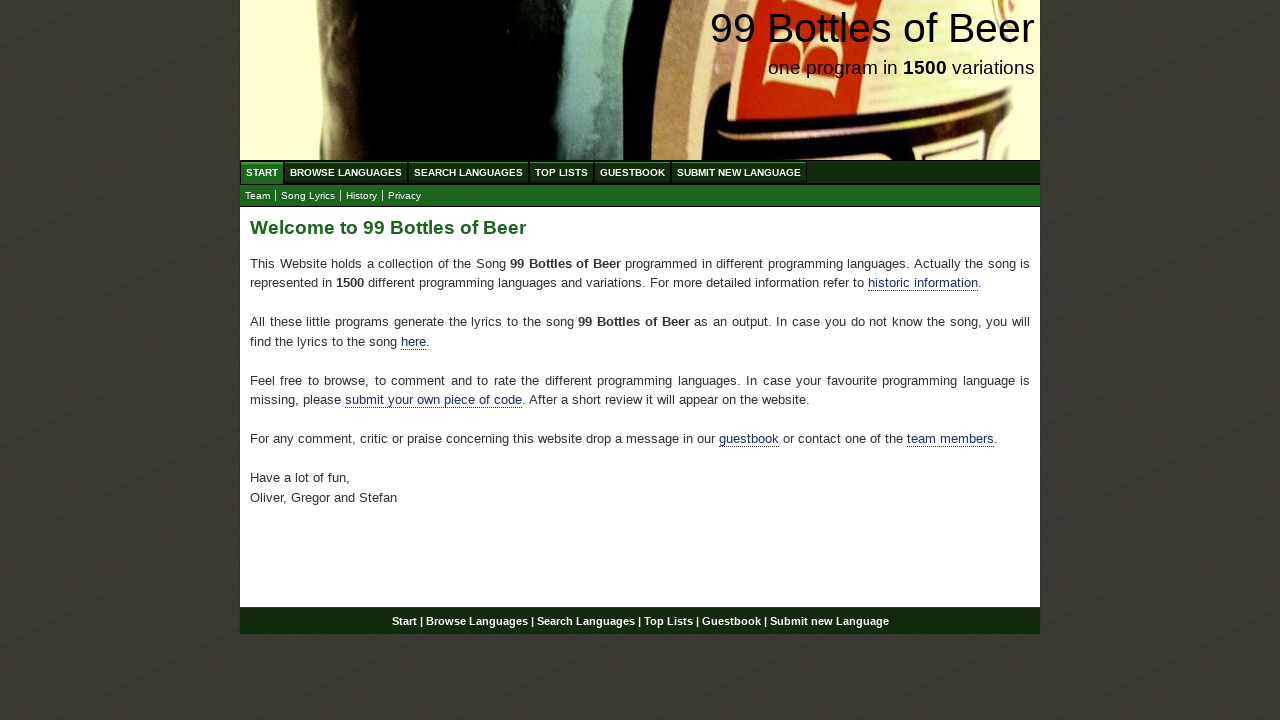

Clicked on the team link at (950, 439) on xpath=//*[@id='main']/p[4]/a[2]
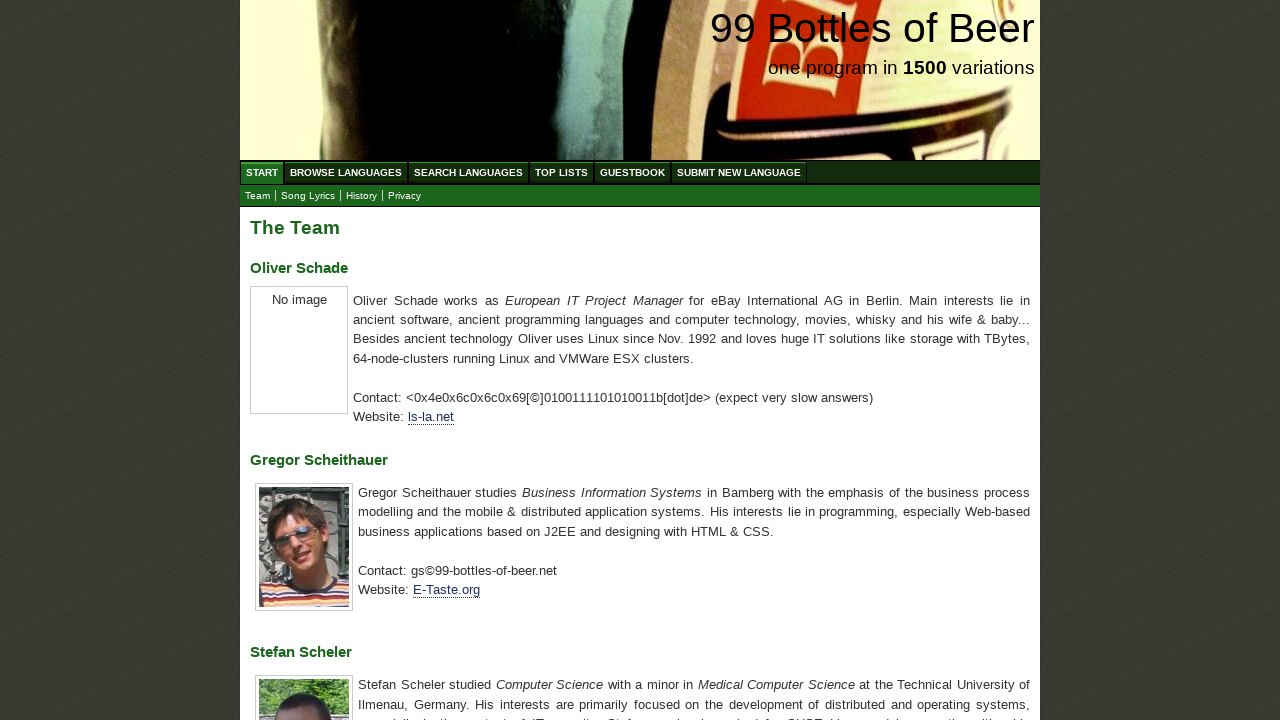

Located first author name element
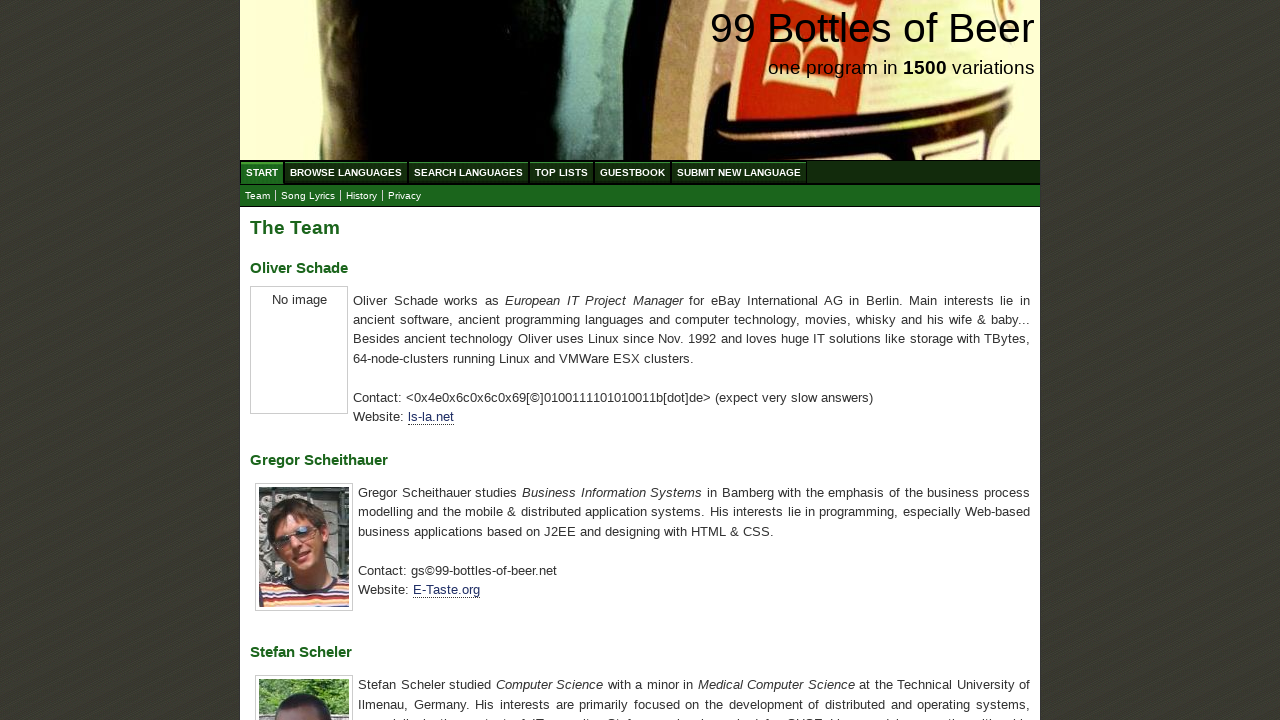

Waited for first author name to be visible
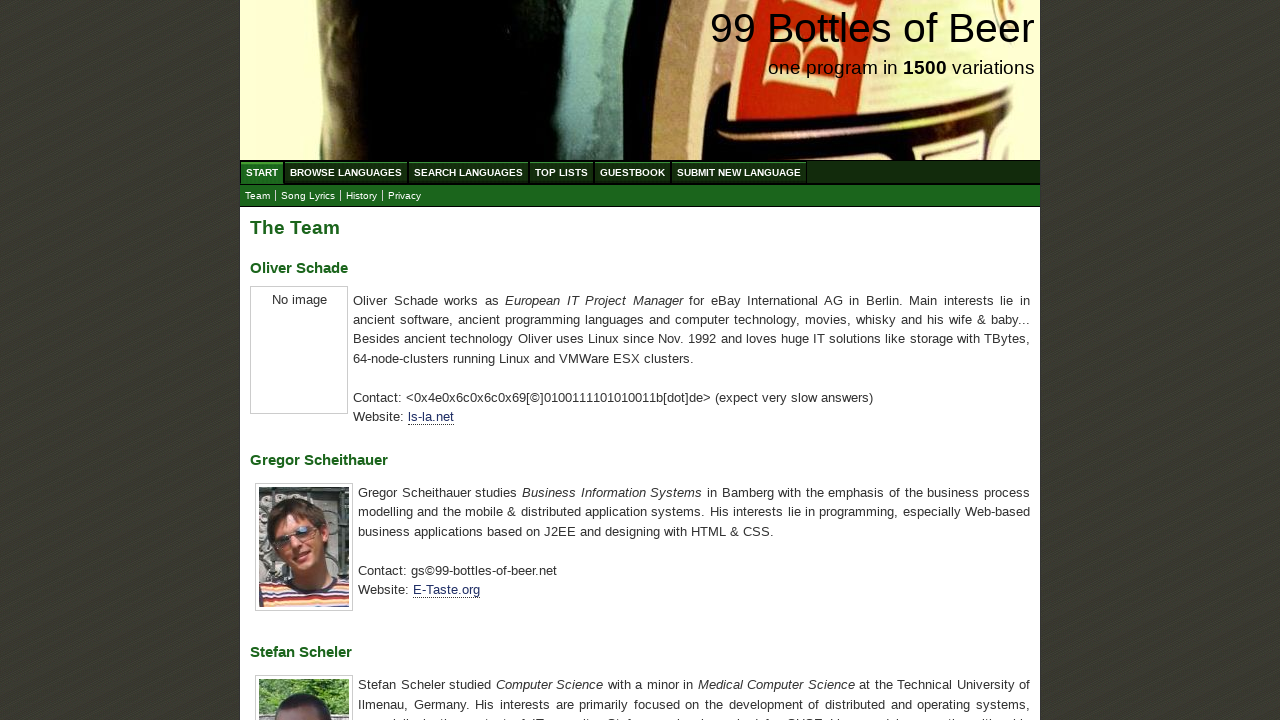

Verified first author name is 'Oliver Schade'
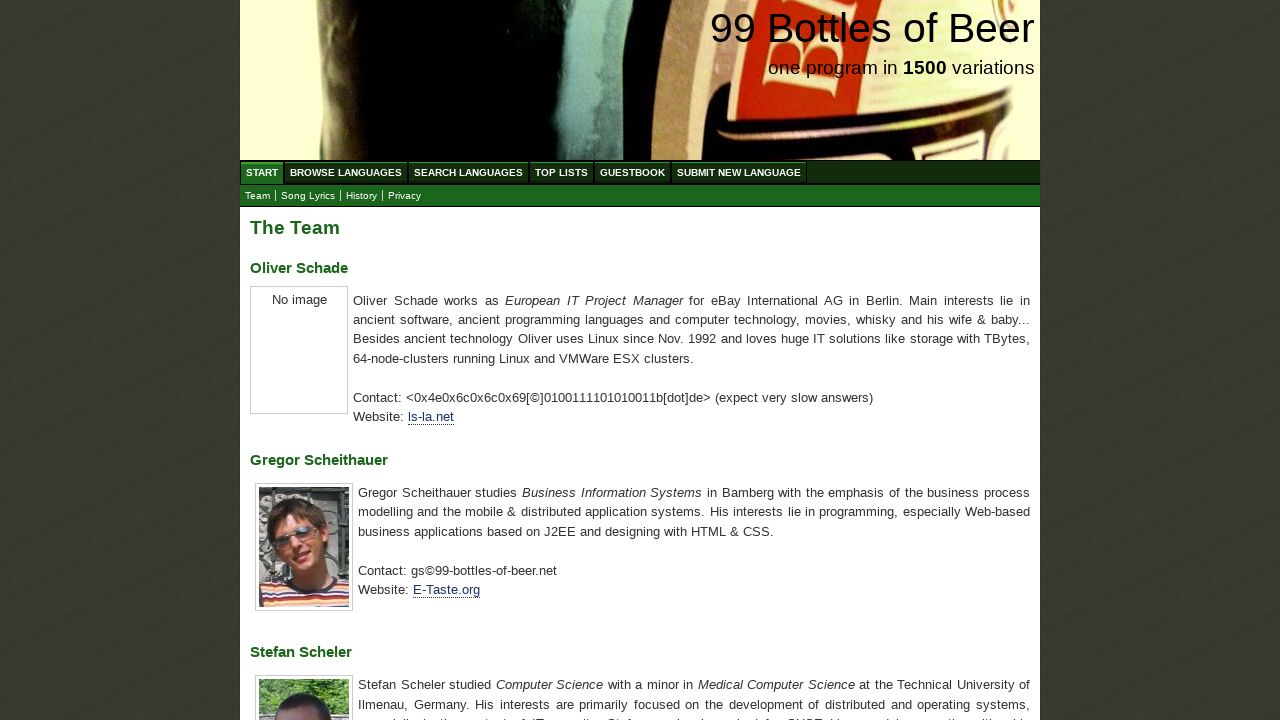

Located second author name element
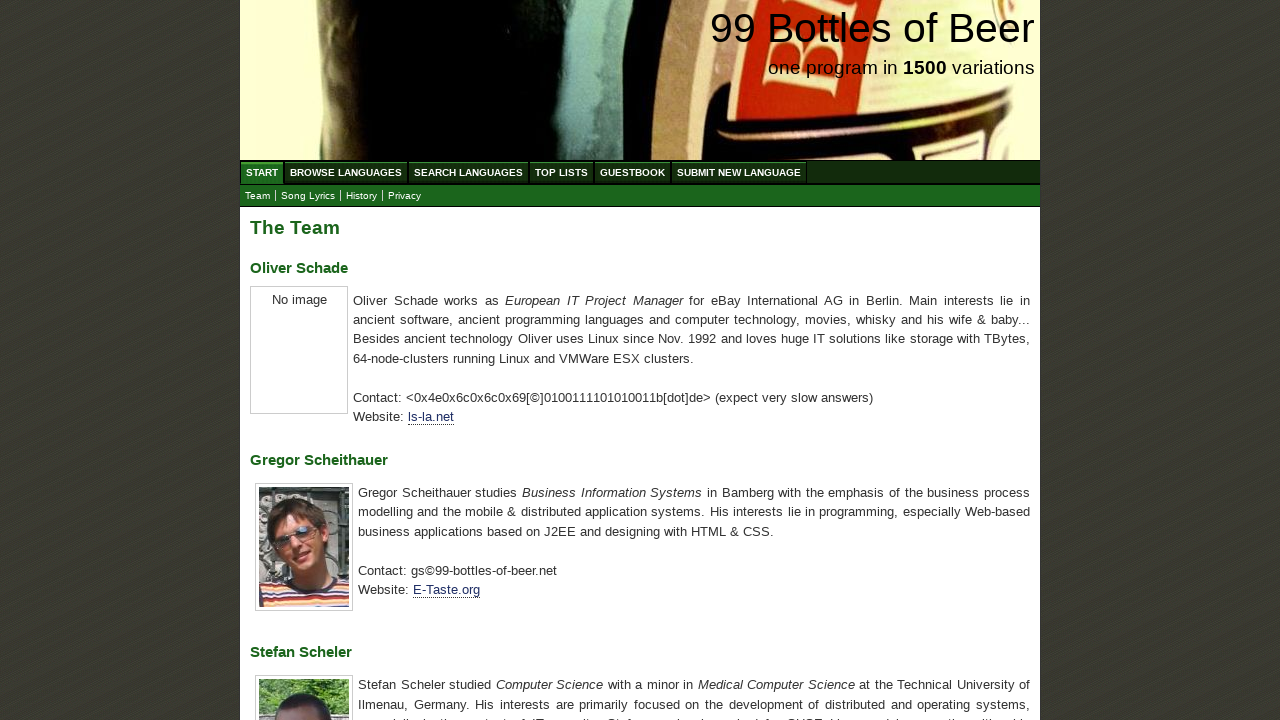

Verified second author name is 'Gregor Scheithauer'
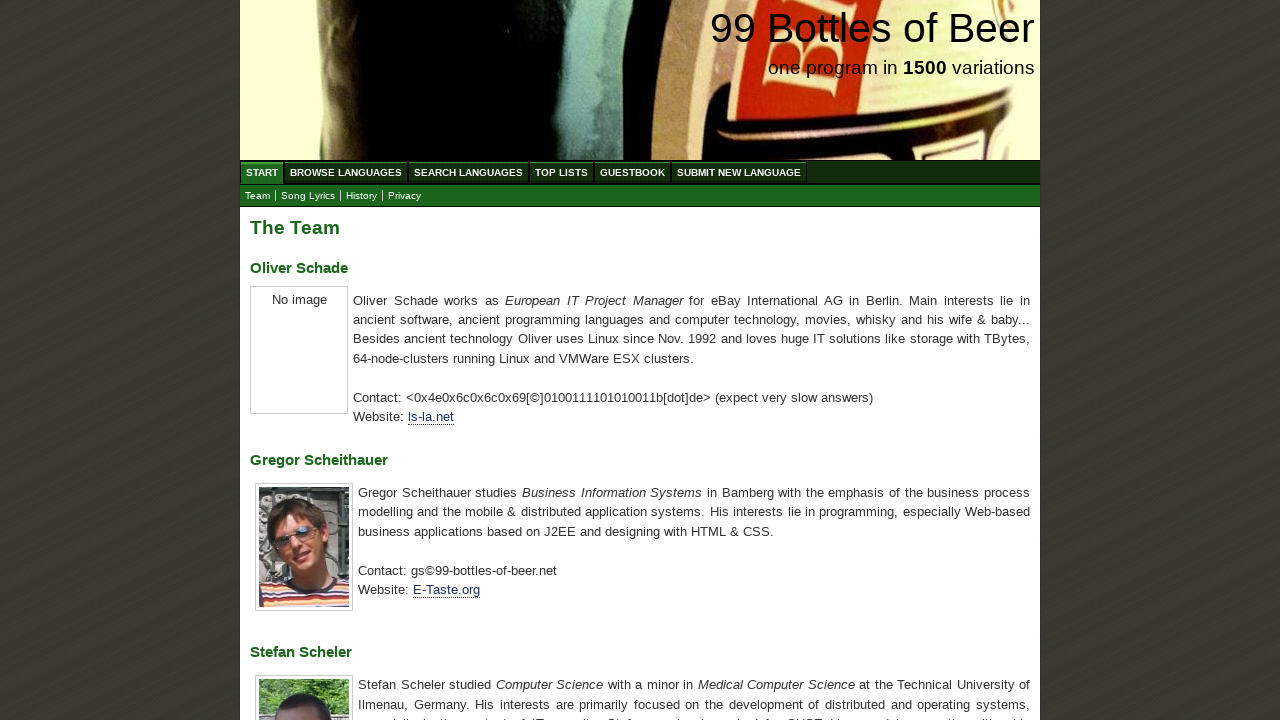

Located third author name element
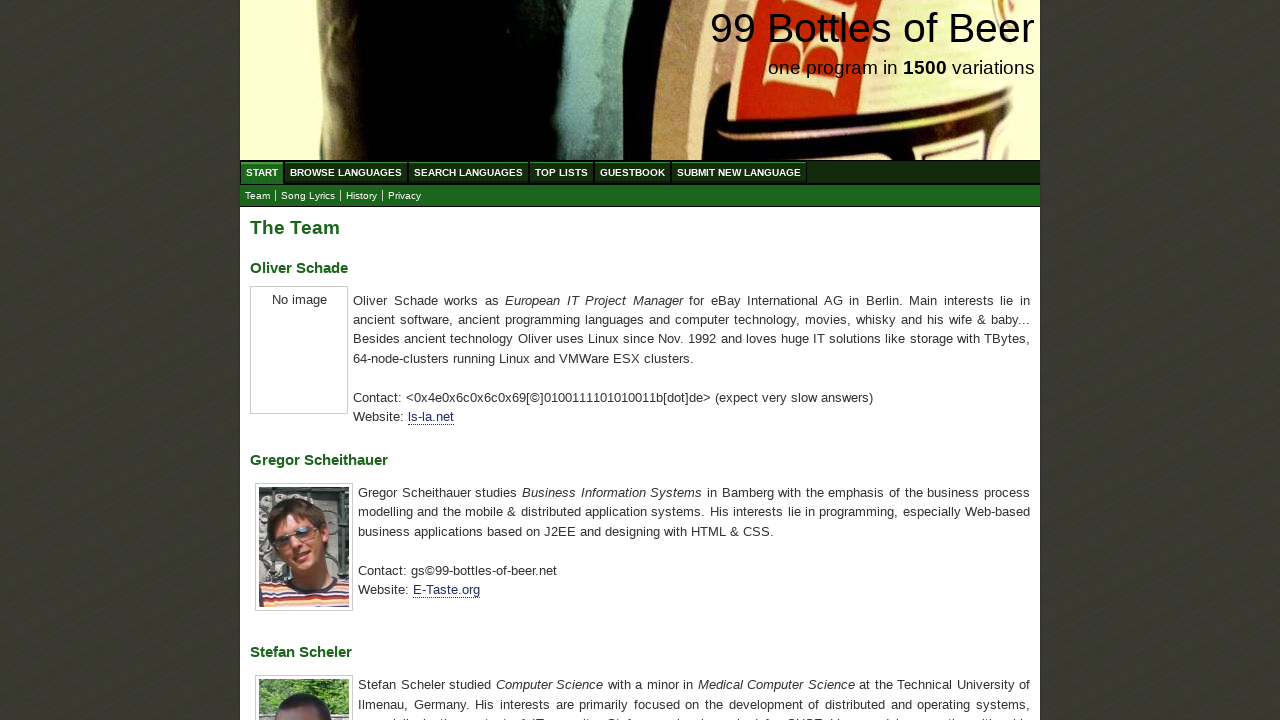

Verified third author name is 'Stefan Scheler'
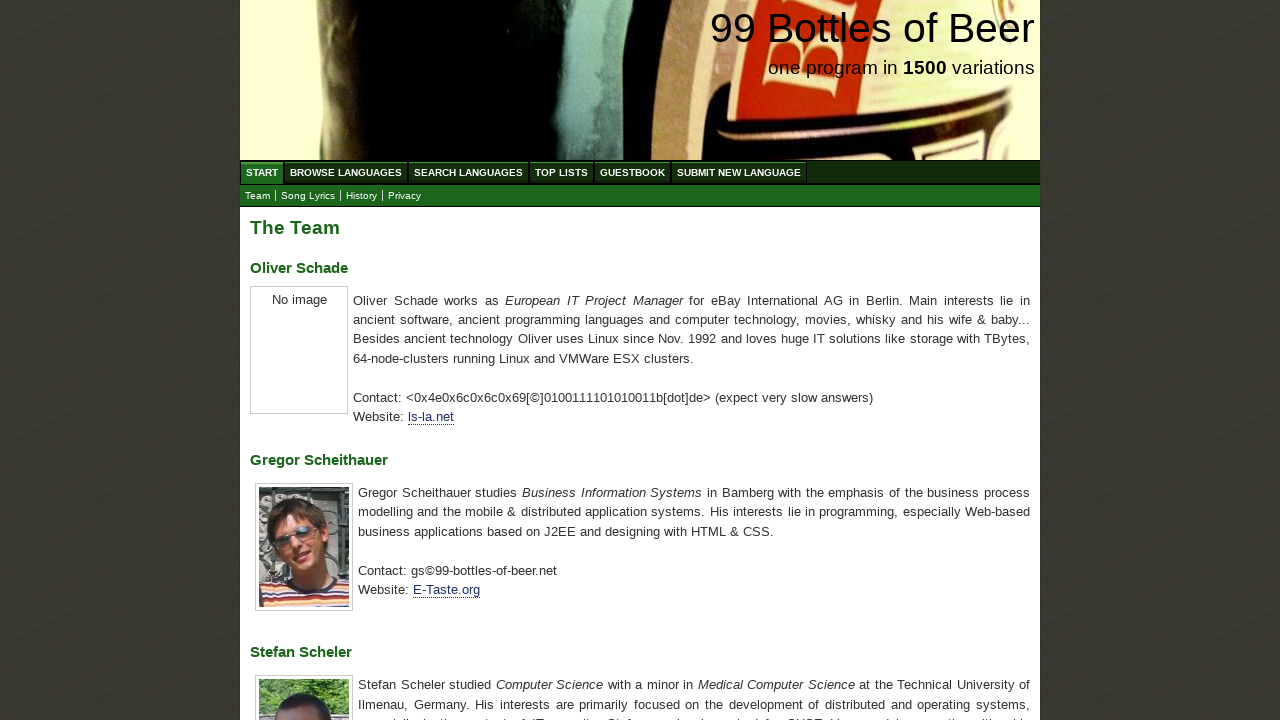

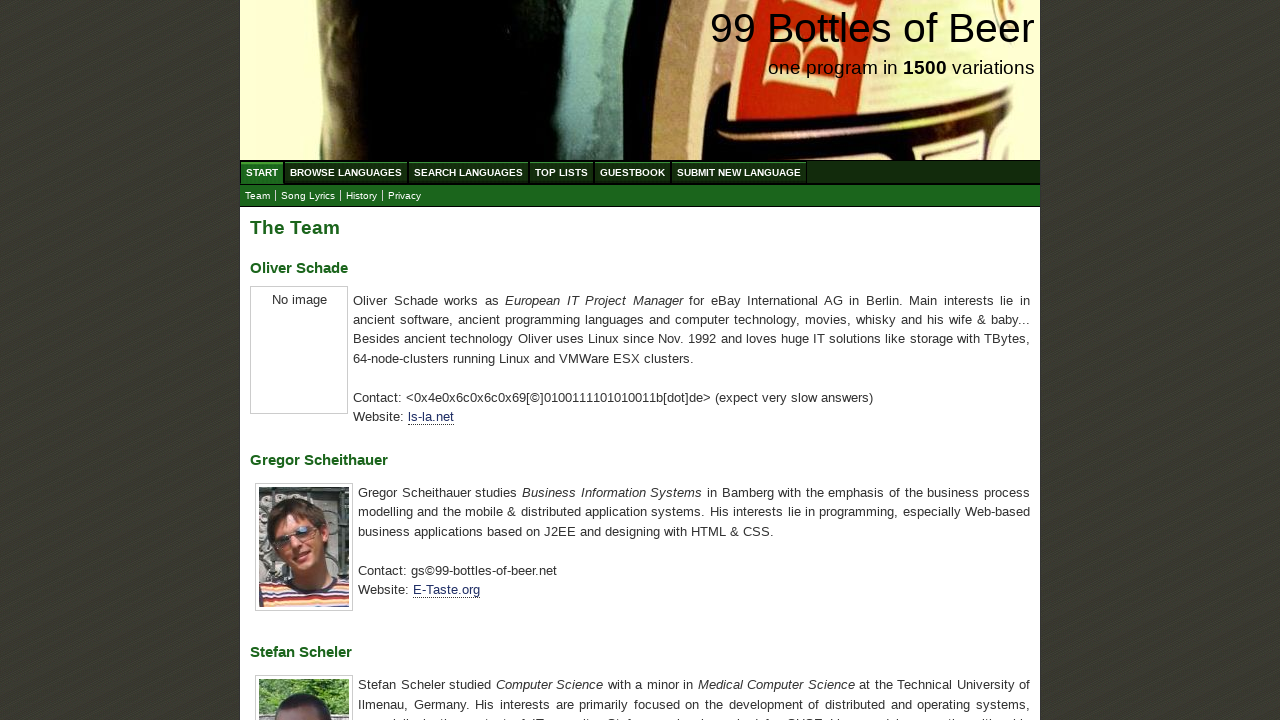